Scrolls to the bottom of the ShootProof homepage and clicks the bottommost "Get Started" button to verify it exists and functions correctly.

Starting URL: https://www.shootproof.com/

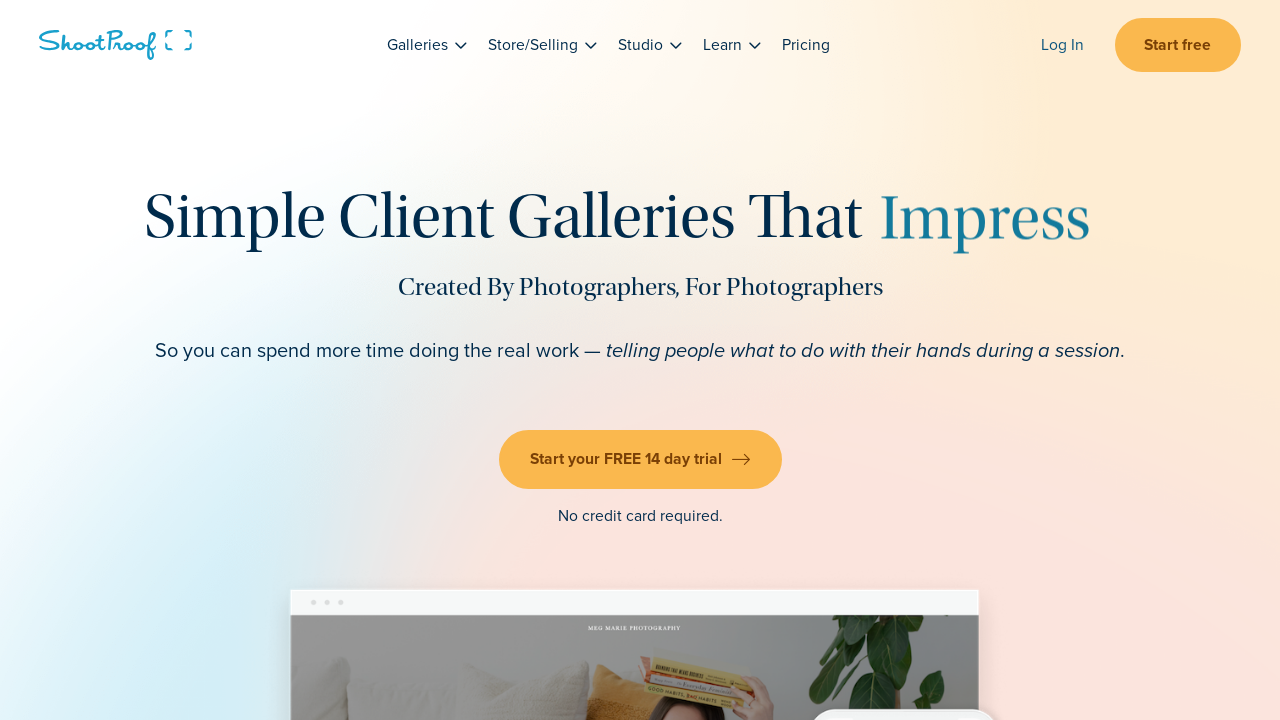

Page loaded with domcontentloaded state
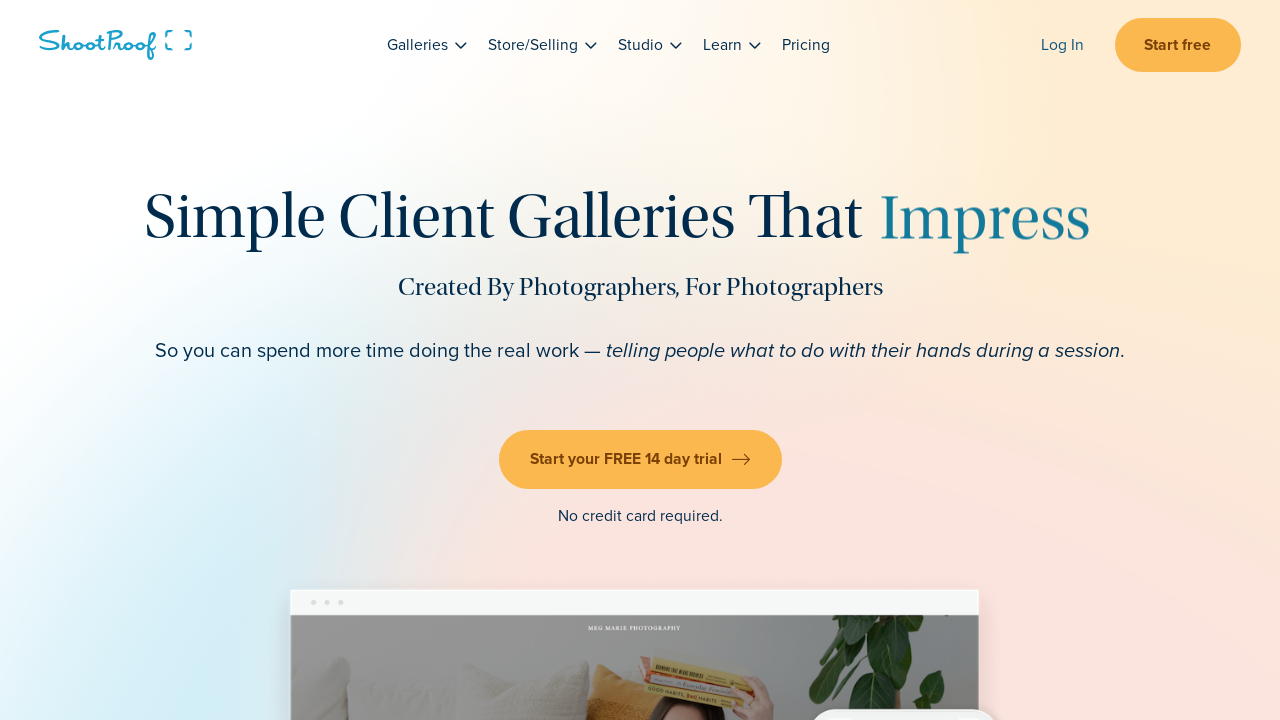

Scrolled to the bottom of the page using End key
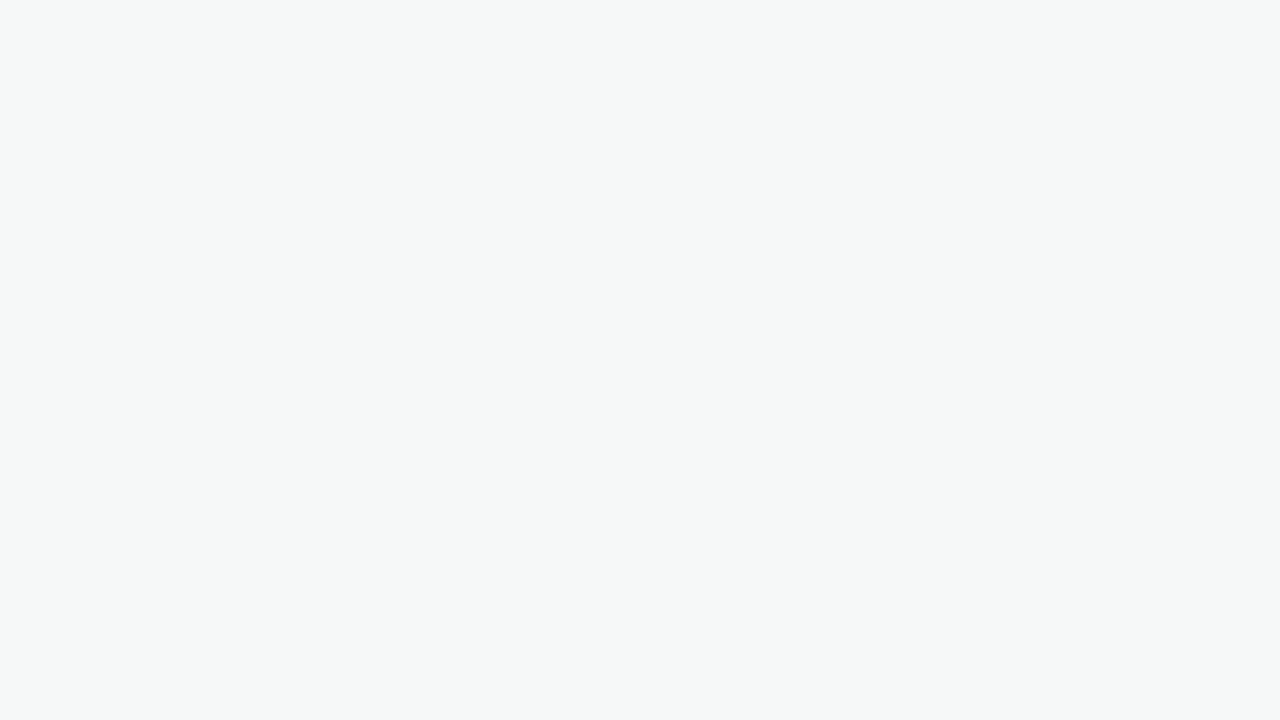

Waited 1 second for lazy-loaded content to appear
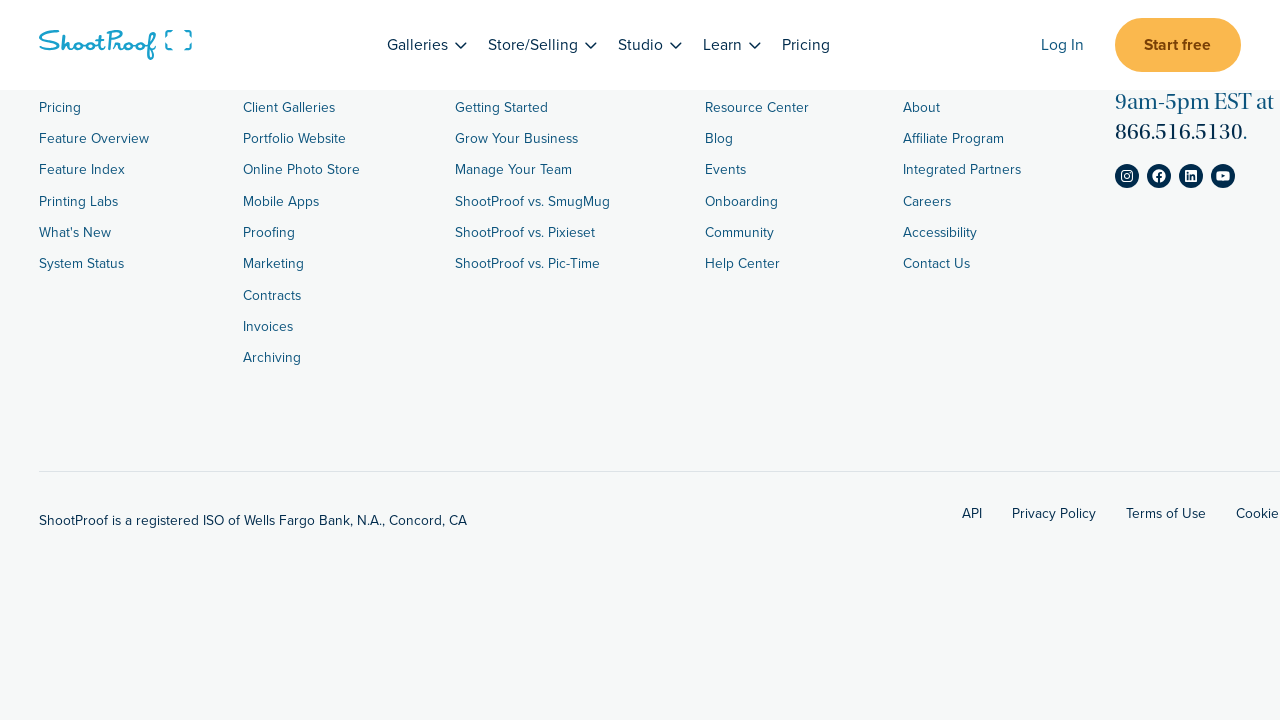

Located the bottommost 'Get Started' button
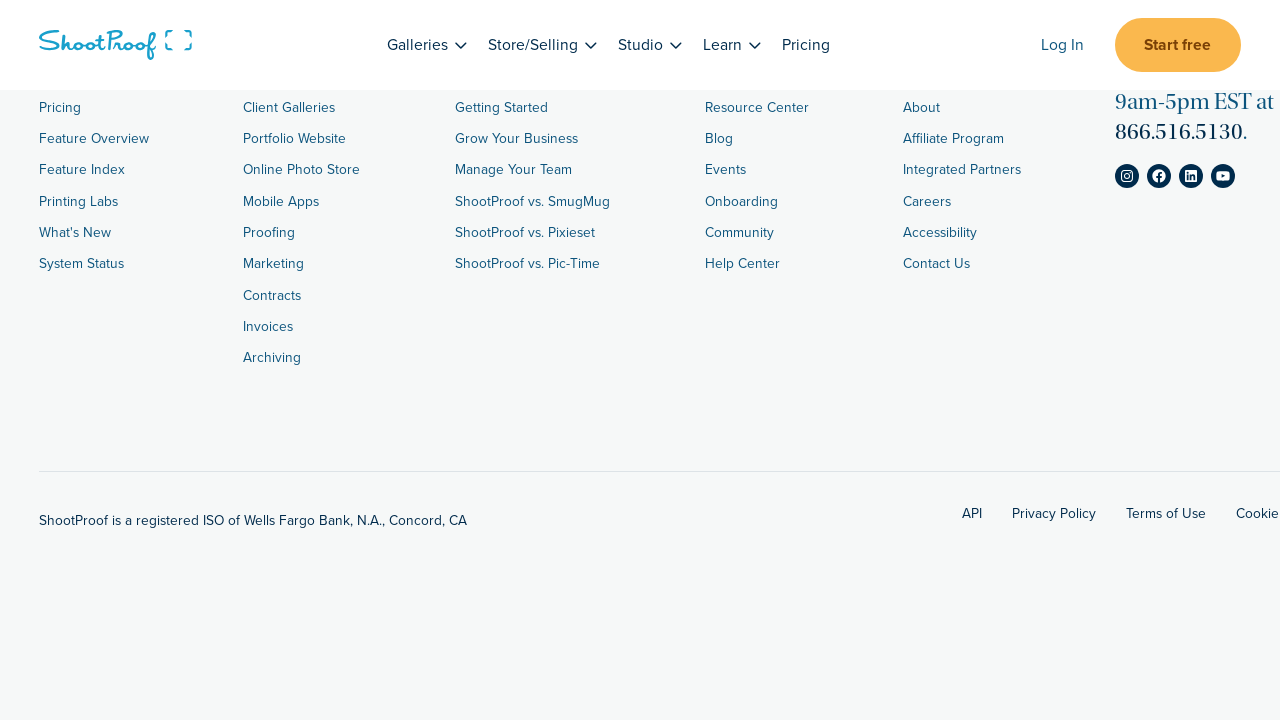

Verified that the bottommost 'Get Started' button is visible
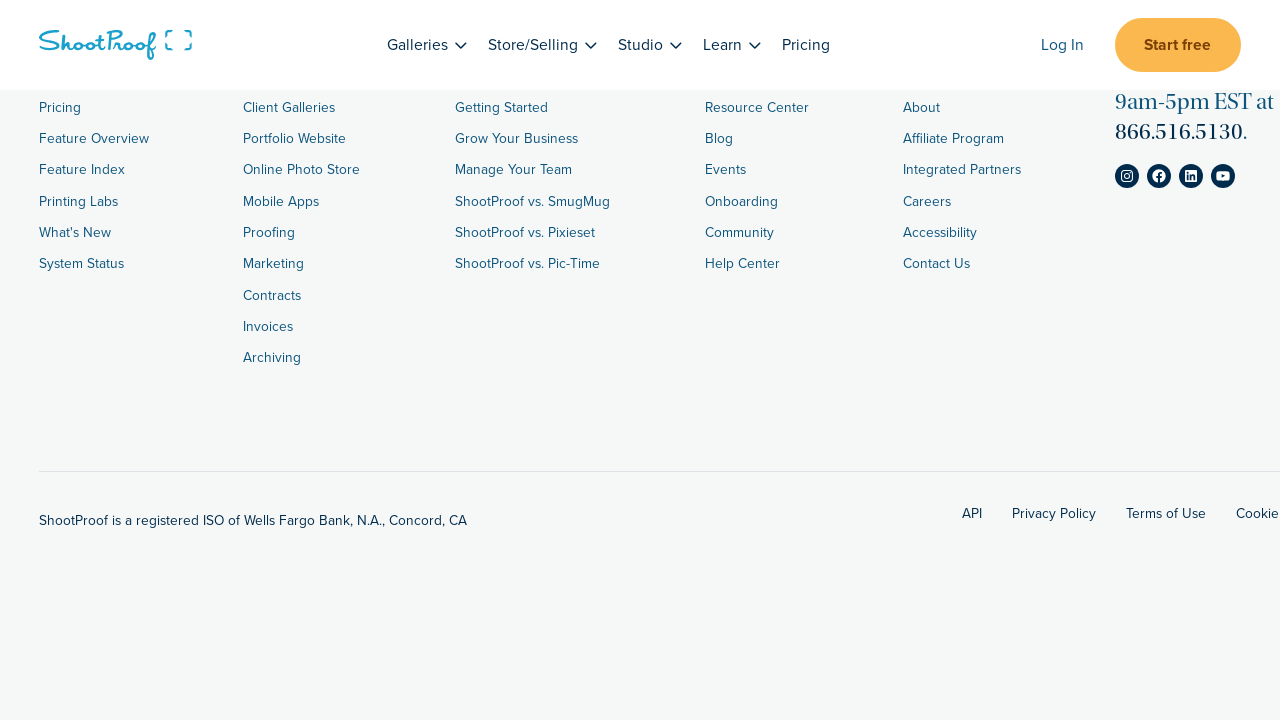

Clicked the bottommost 'Get Started' button at (198, 361) on internal:role=link[name="Get Started"i] >> nth=-1
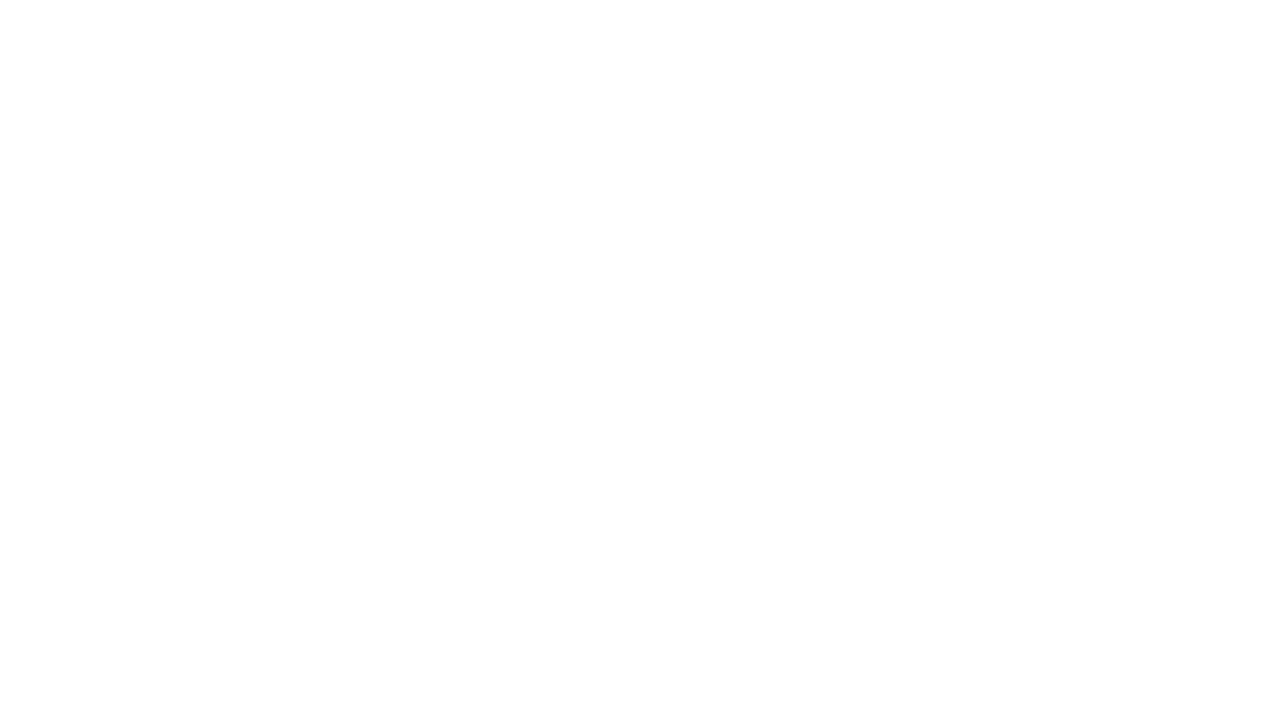

Navigation completed and page reached networkidle state
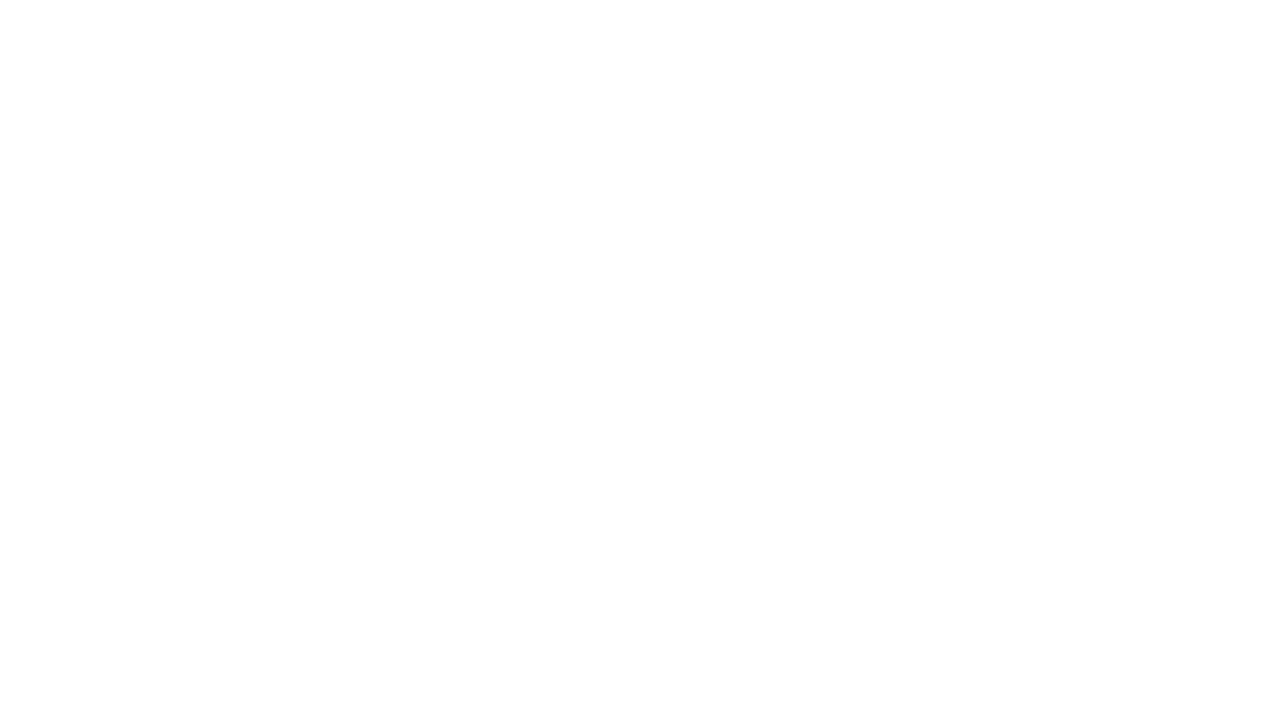

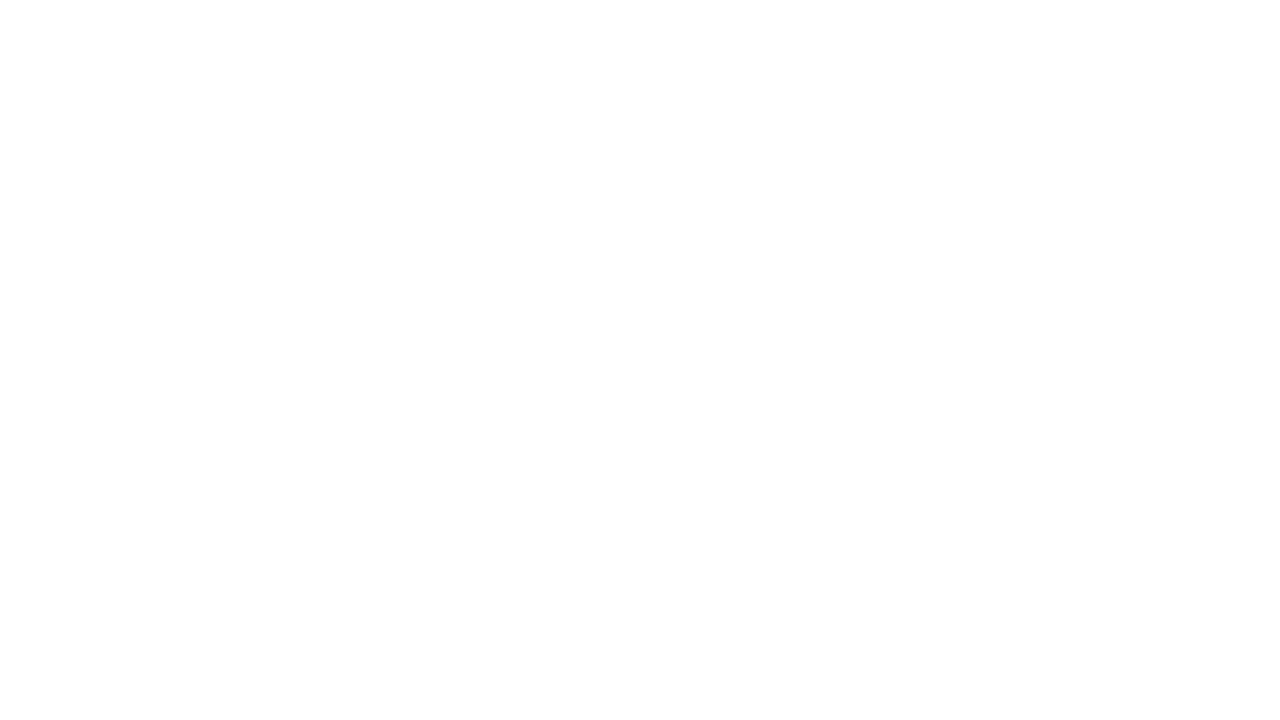